Tests the Senate Electronic Financial Disclosures search functionality by agreeing to terms, selecting periodic transaction report type, filling in date filters, and submitting the search form to verify results load.

Starting URL: https://efdsearch.senate.gov/search/home/

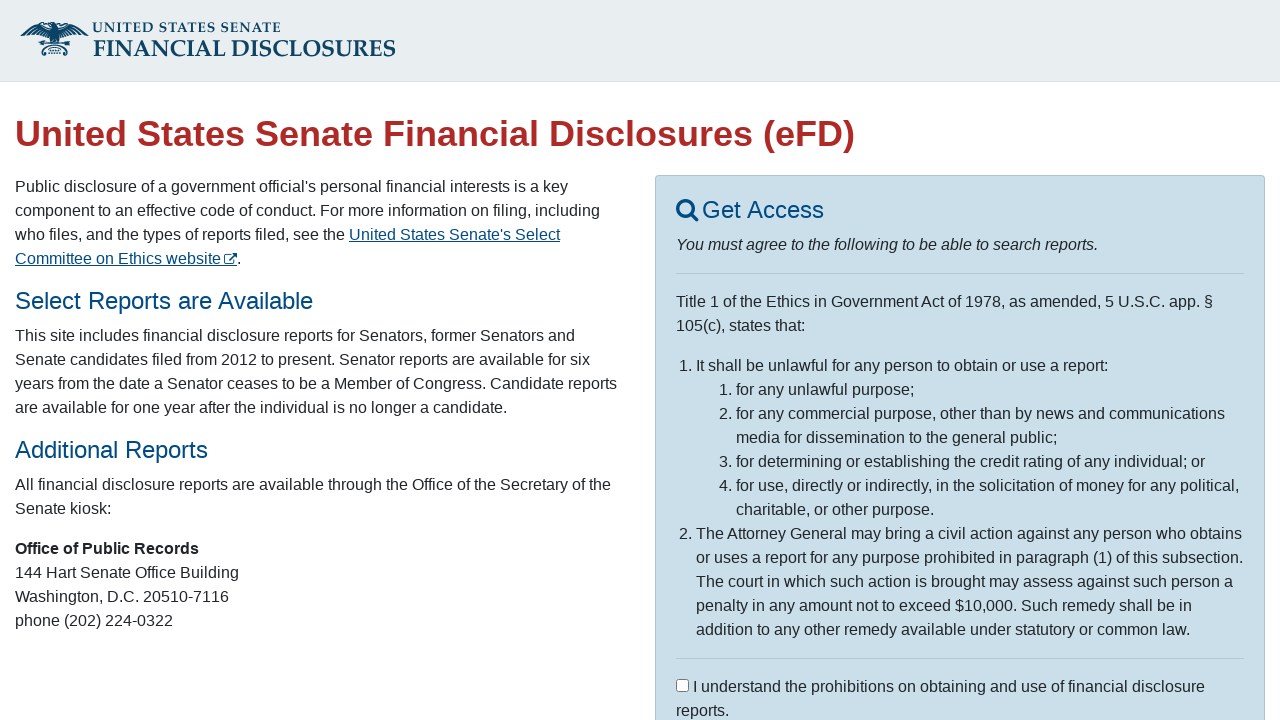

Clicked agree statement checkbox to accept terms at (682, 685) on #agree_statement
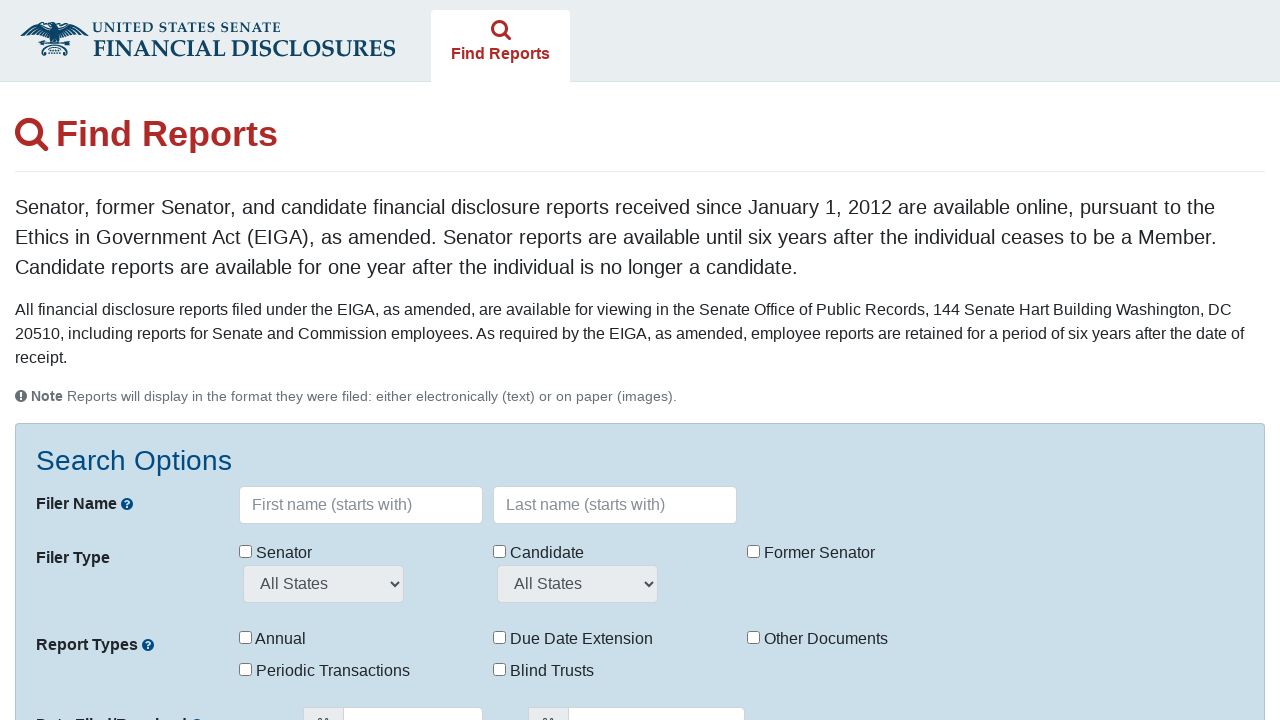

Waited for page to process agreement
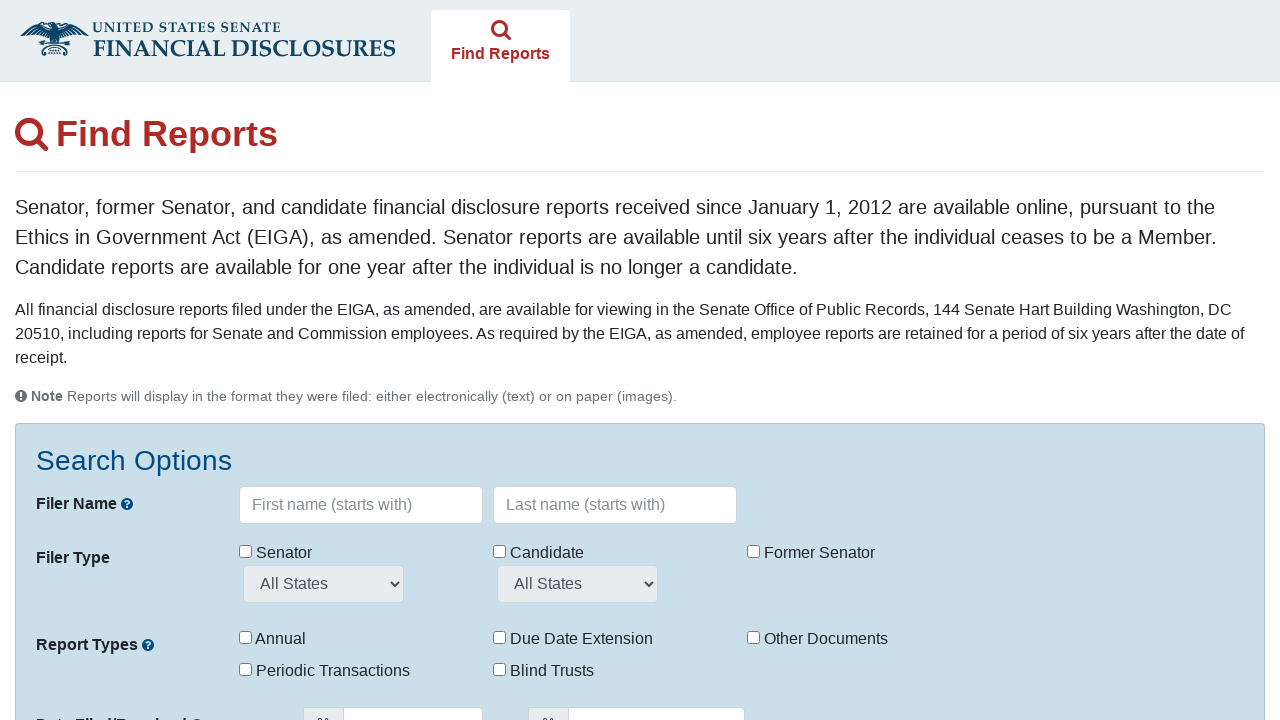

Clicked periodic transaction reports checkbox to select report type at (246, 669) on input[type="checkbox"]#reportTypes[value="11"]
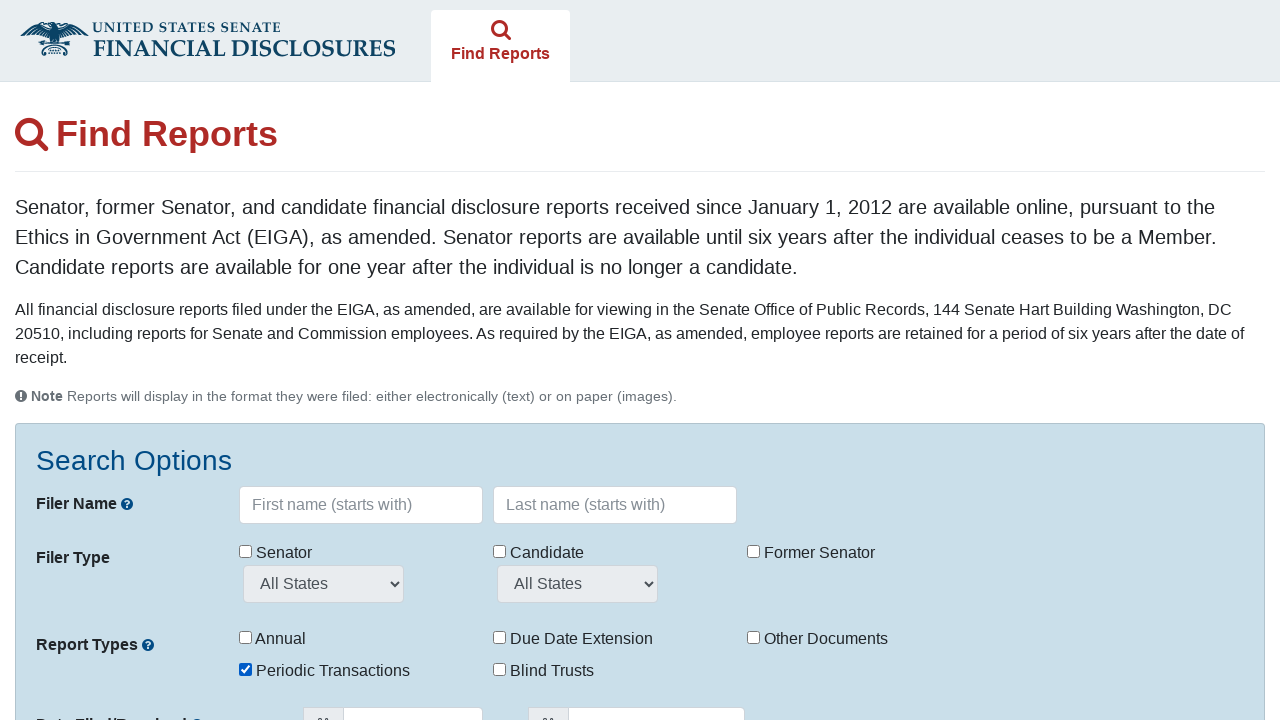

Filled in from date as 01/15/2024 on #fromDate
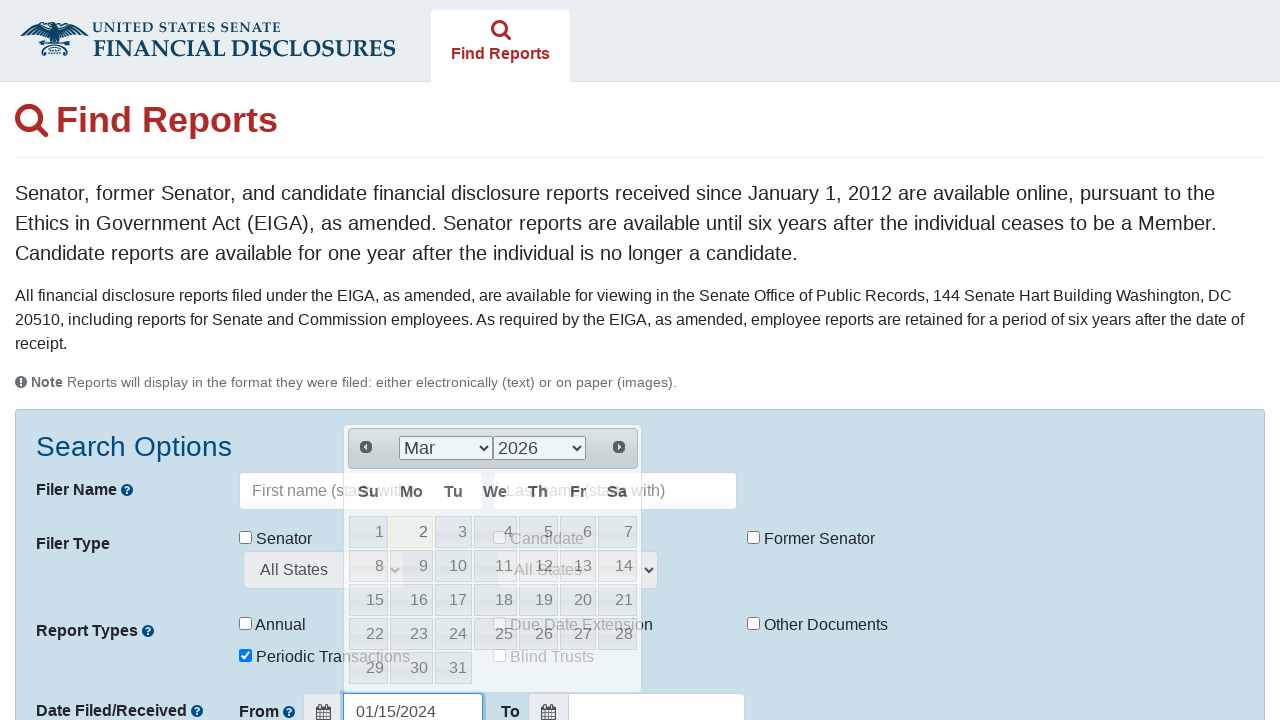

Filled in to date as 03/20/2024 on #toDate
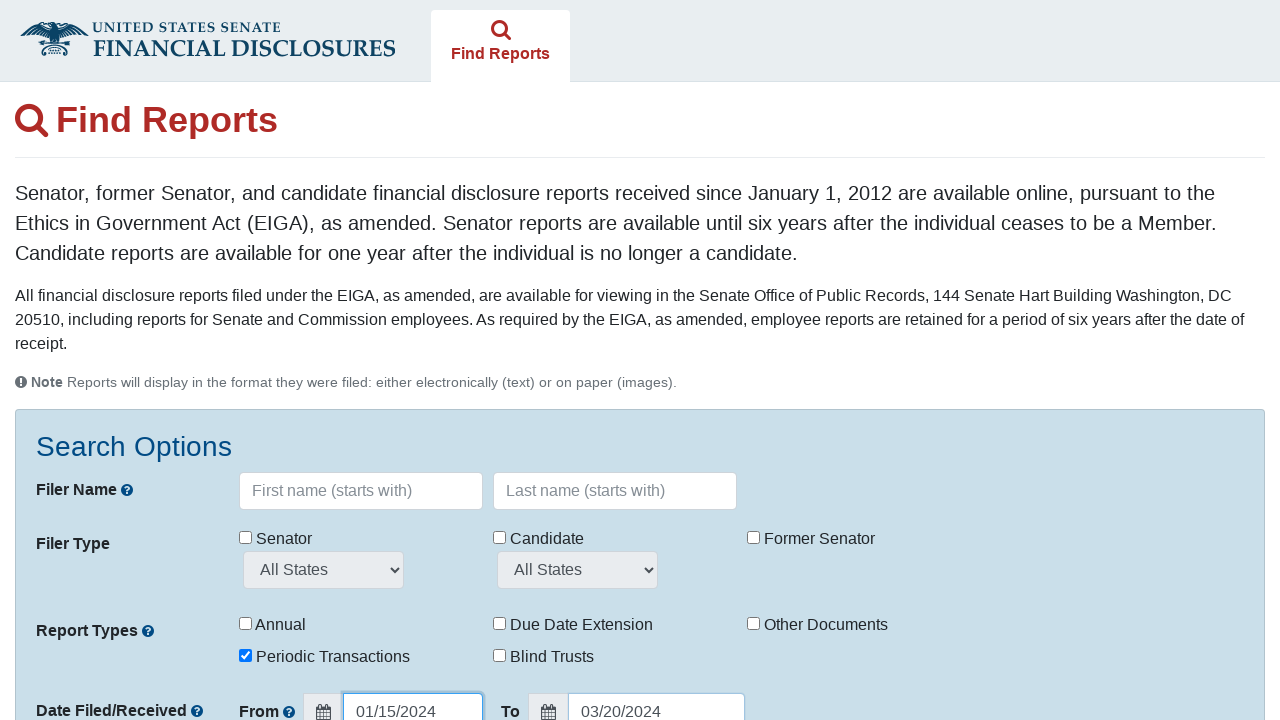

Clicked Search Reports button to submit search form at (114, 482) on button[type="submit"].btn-primary:has-text("Search Reports")
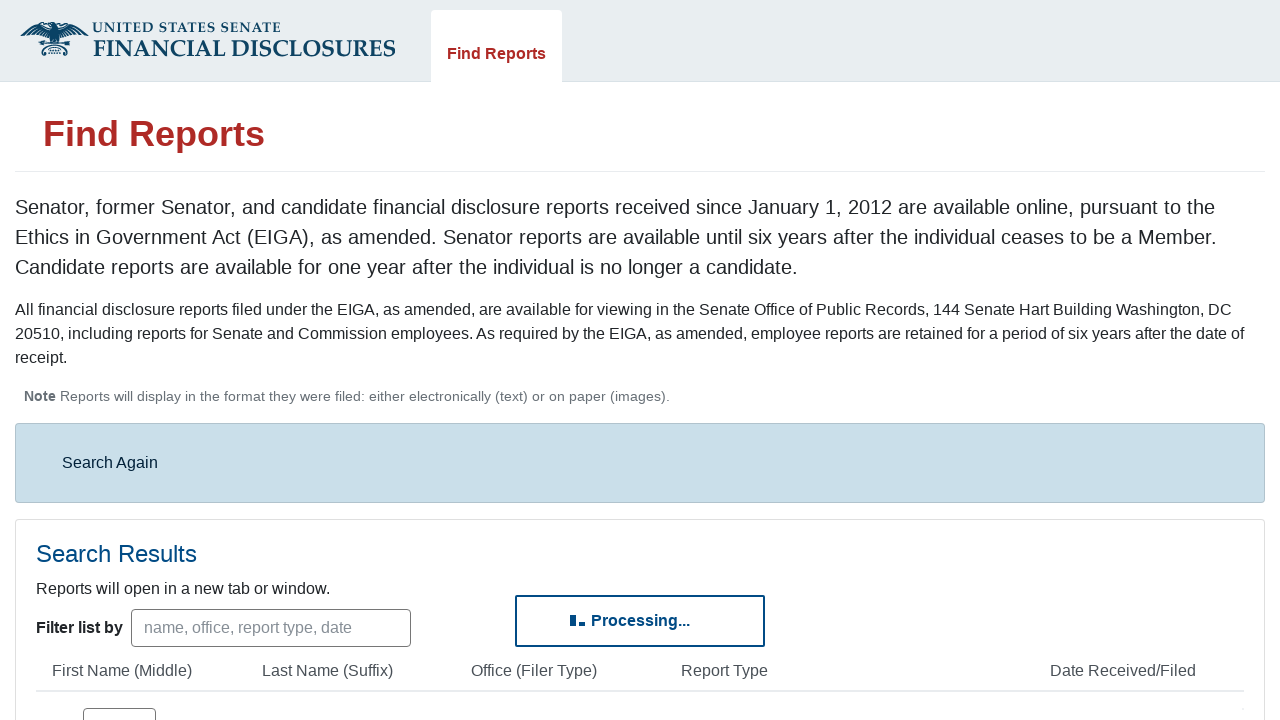

Search results table loaded successfully
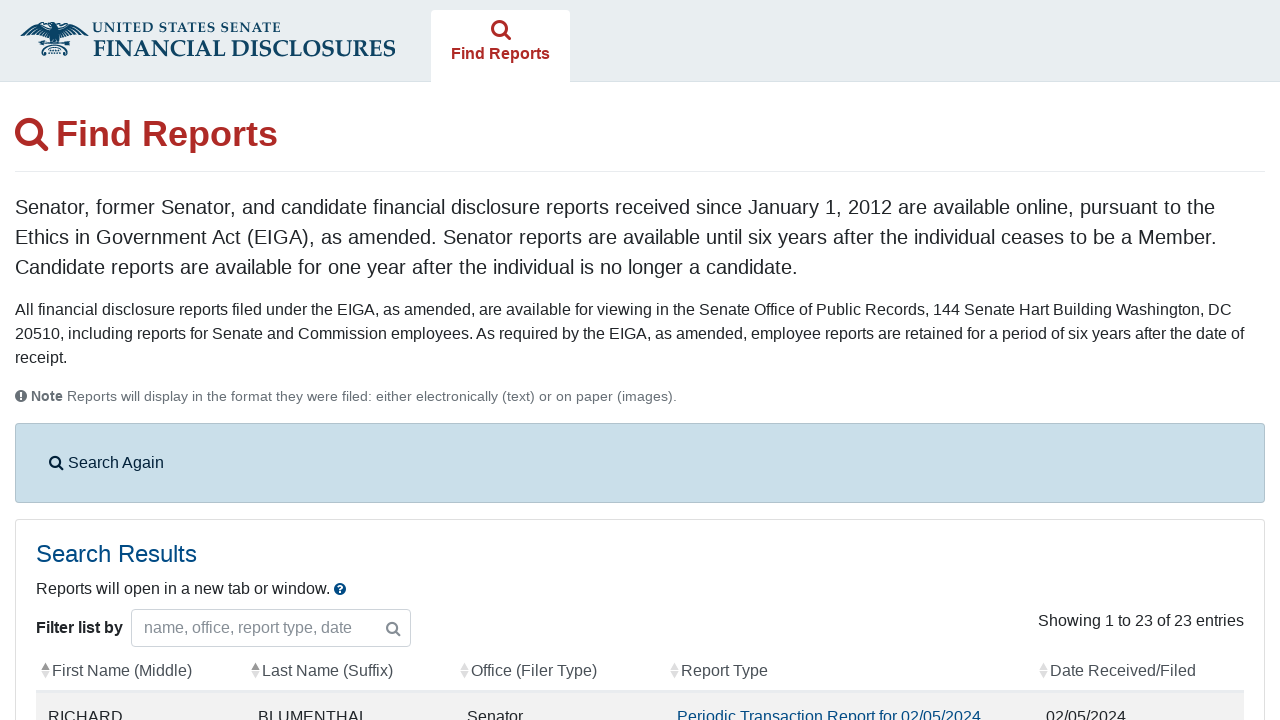

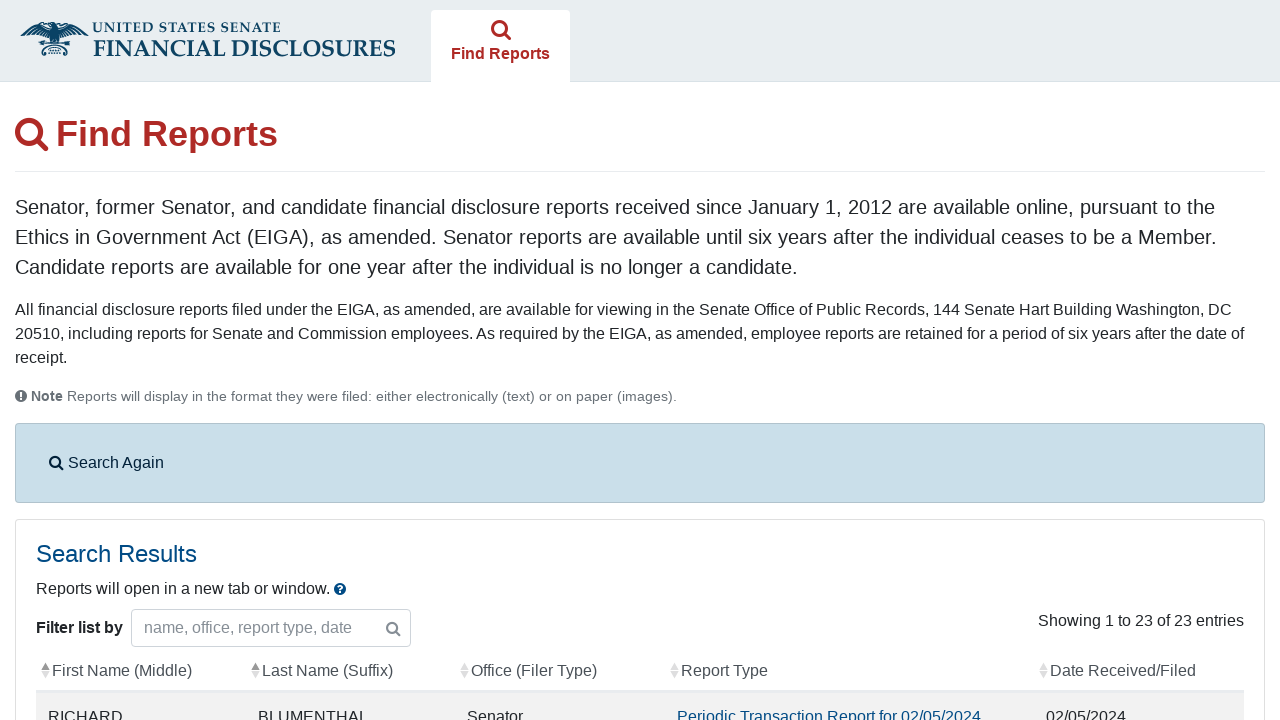